Tests image loading functionality by navigating to a page with loading images, waiting for spinner to disappear, and verifying that images and text are displayed correctly

Starting URL: https://bonigarcia.dev/selenium-webdriver-java/

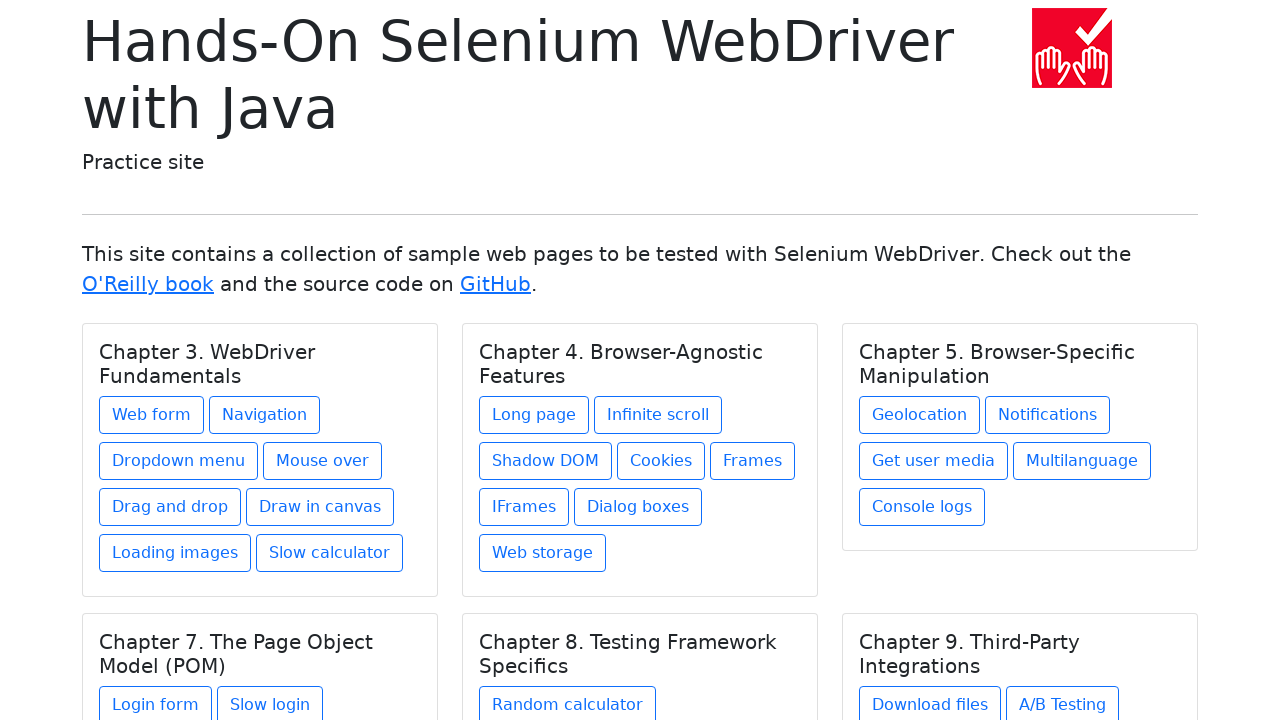

Clicked on 'Loading images' link to navigate to the page at (175, 553) on text=Loading images
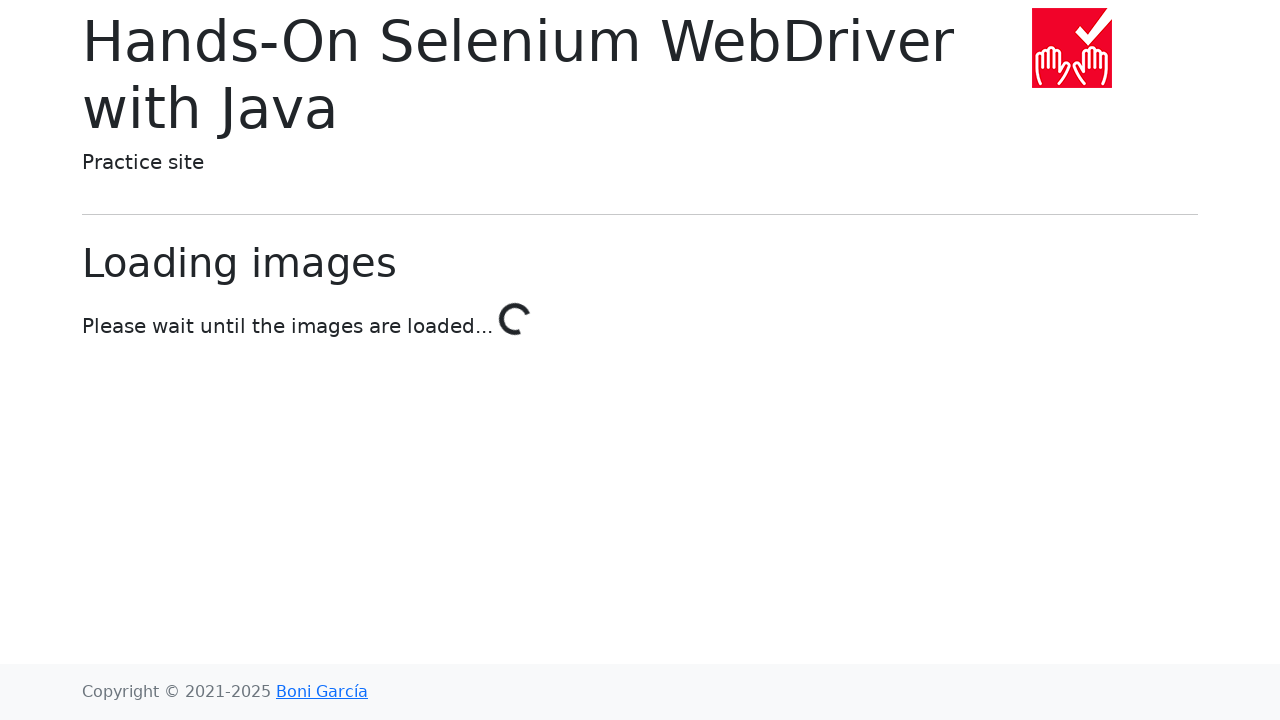

Waited for loading spinner to disappear
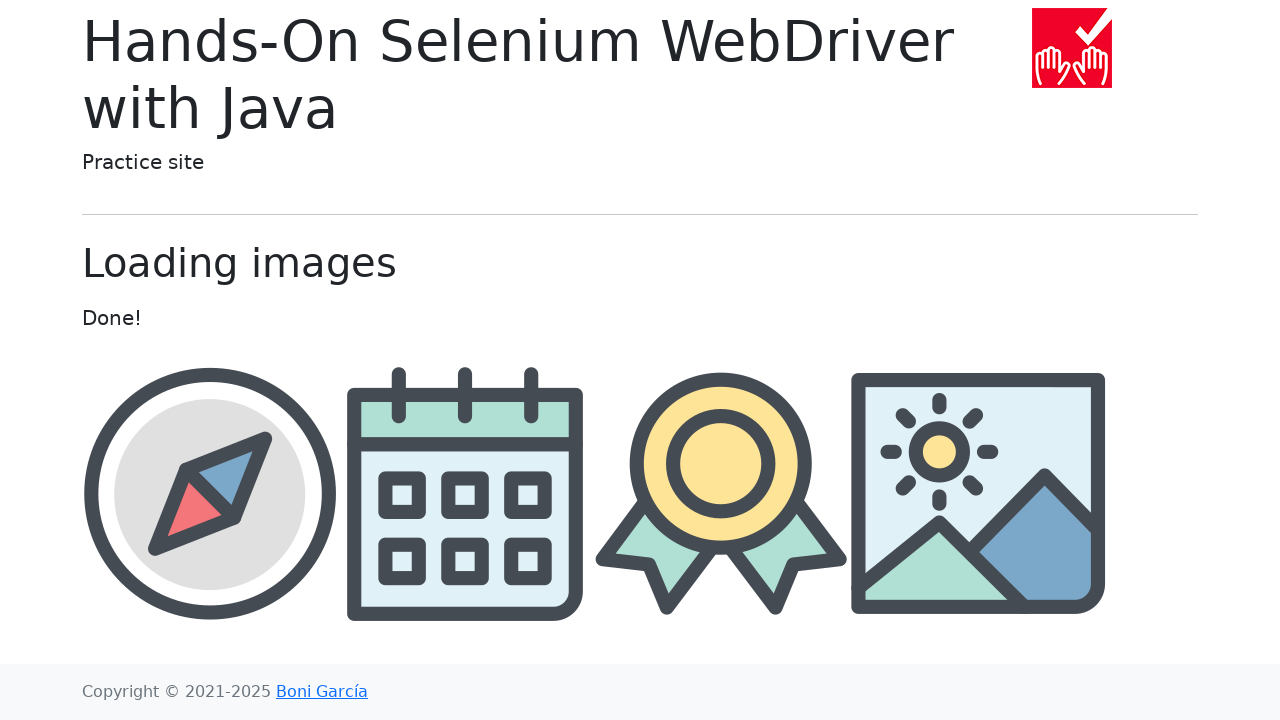

Verified 'Done!' text appears on page
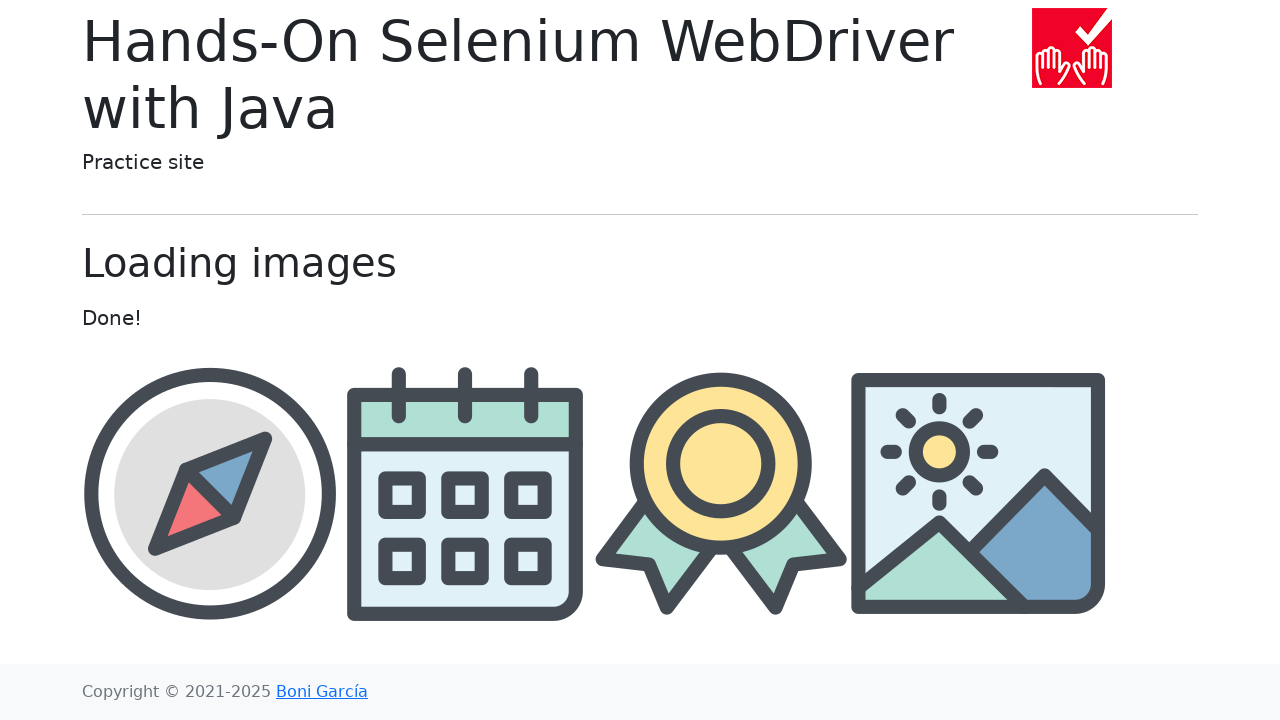

Verified compass image is visible
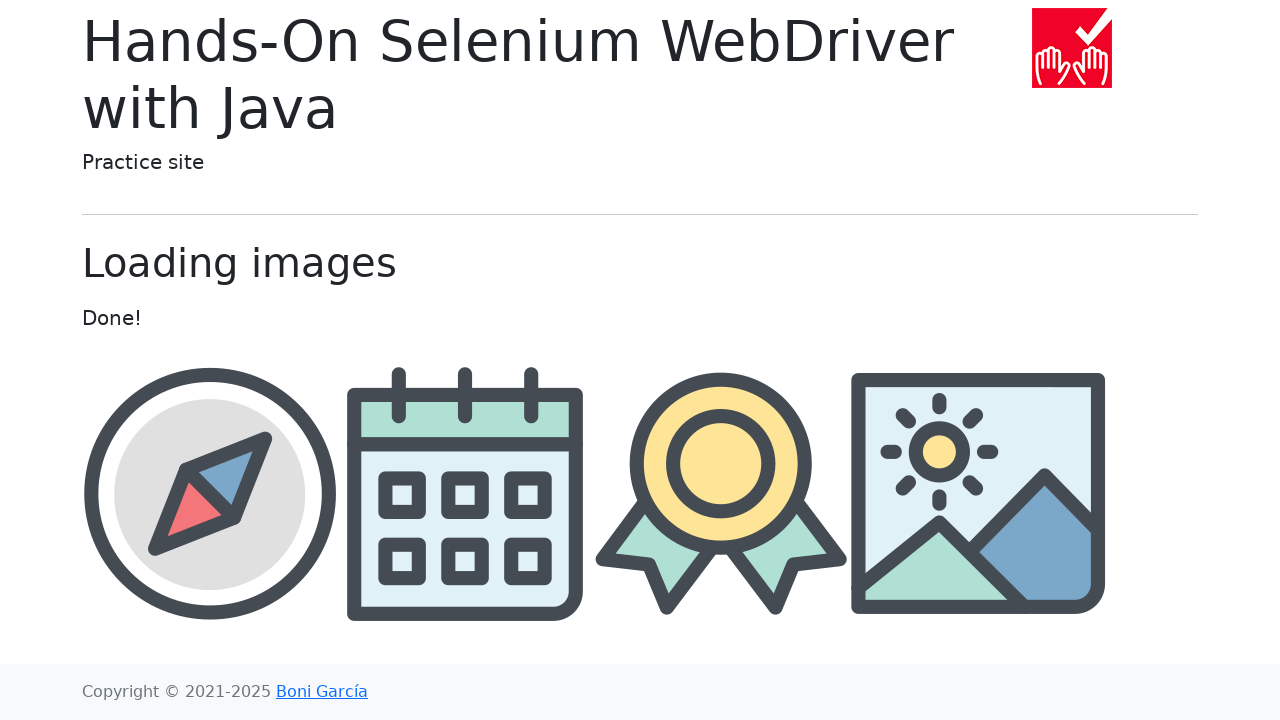

Verified calendar image is visible
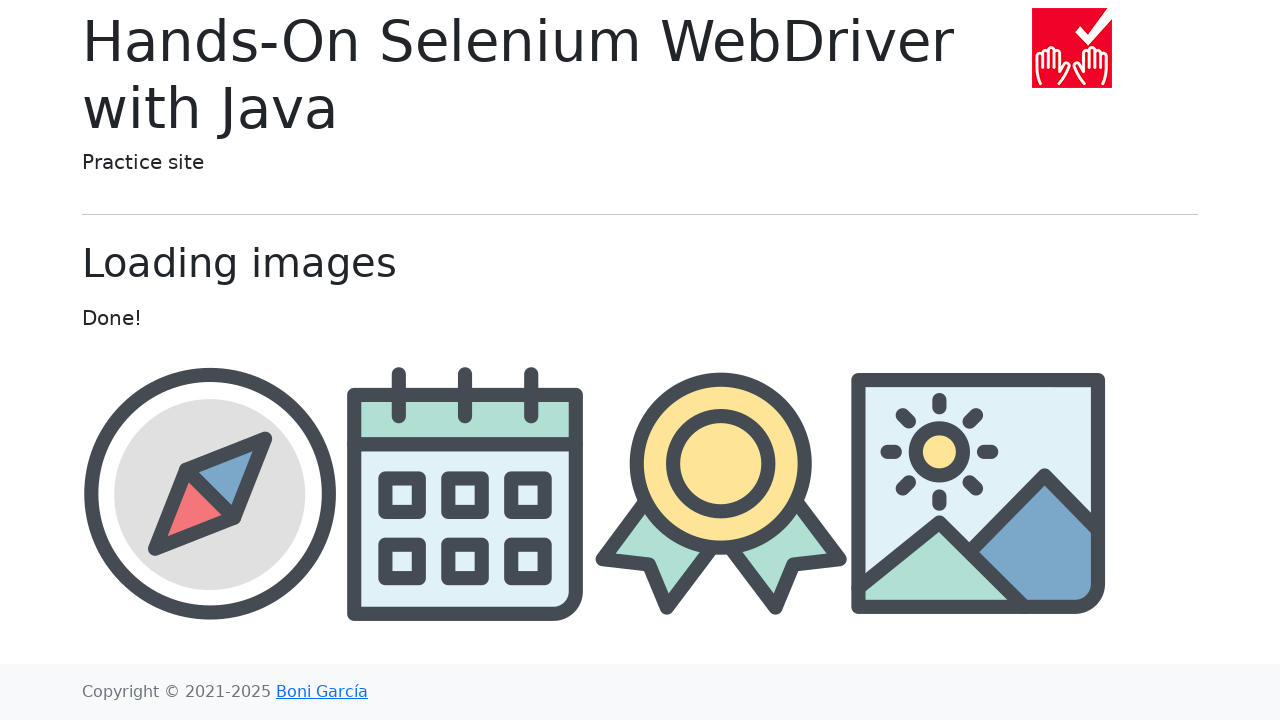

Verified award image is visible
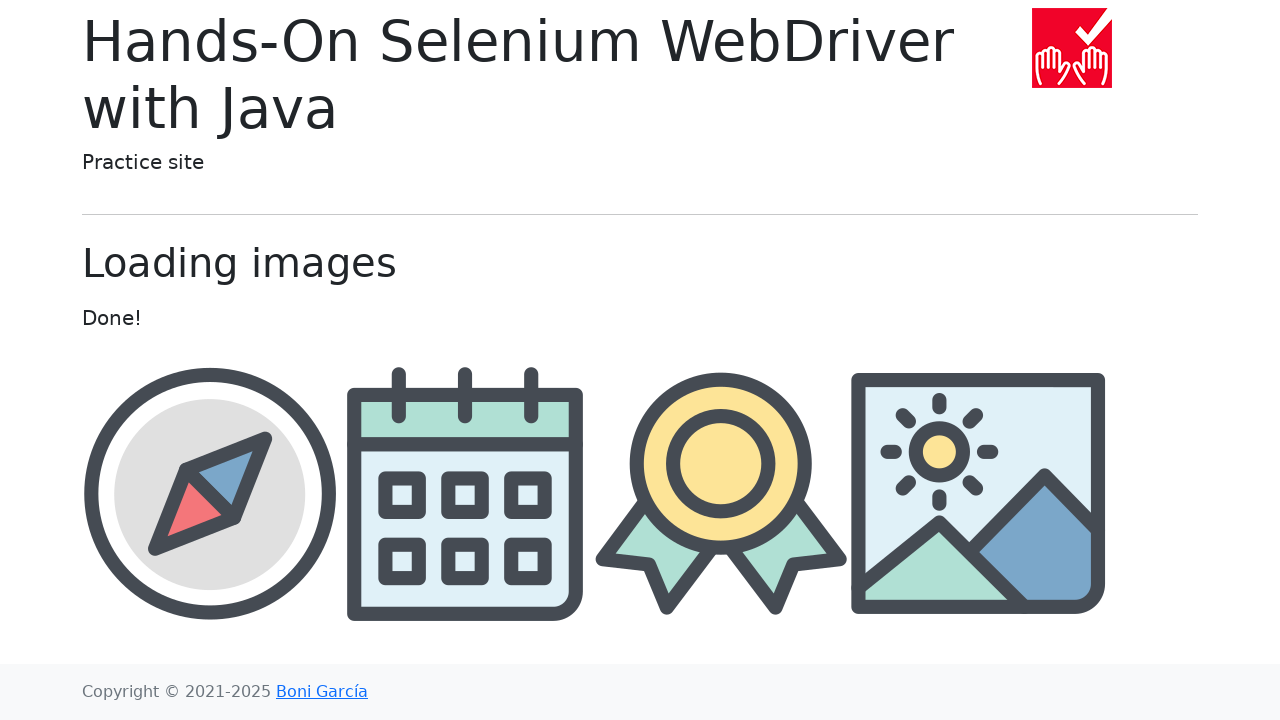

Verified landscape image is visible
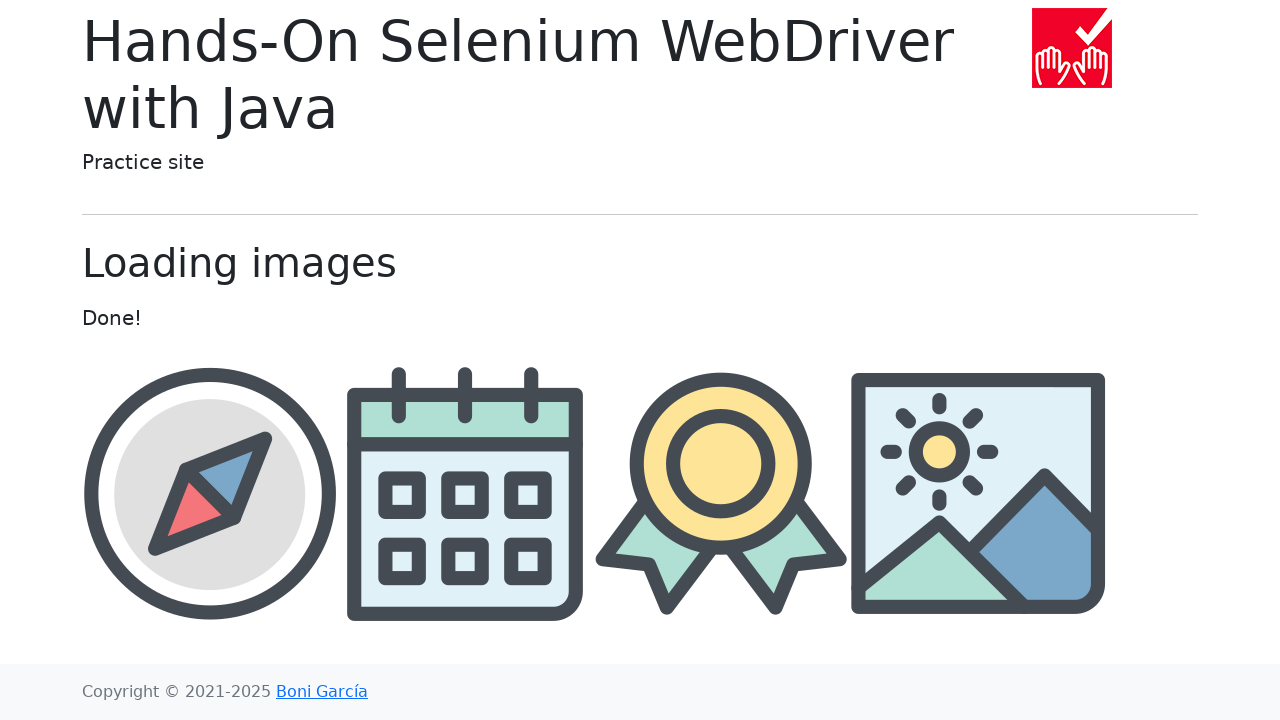

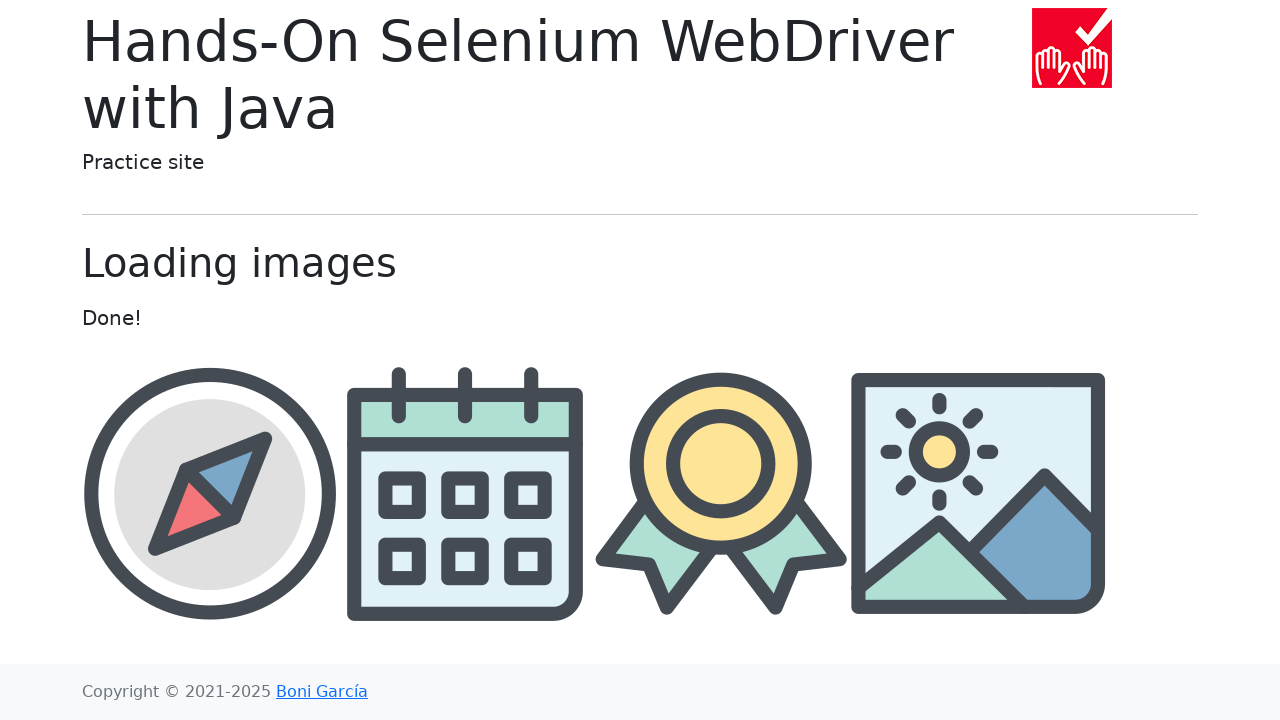